Tests window/tab handling by clicking a link that opens a new window and verifying content on the page

Starting URL: https://the-internet.herokuapp.com/windows

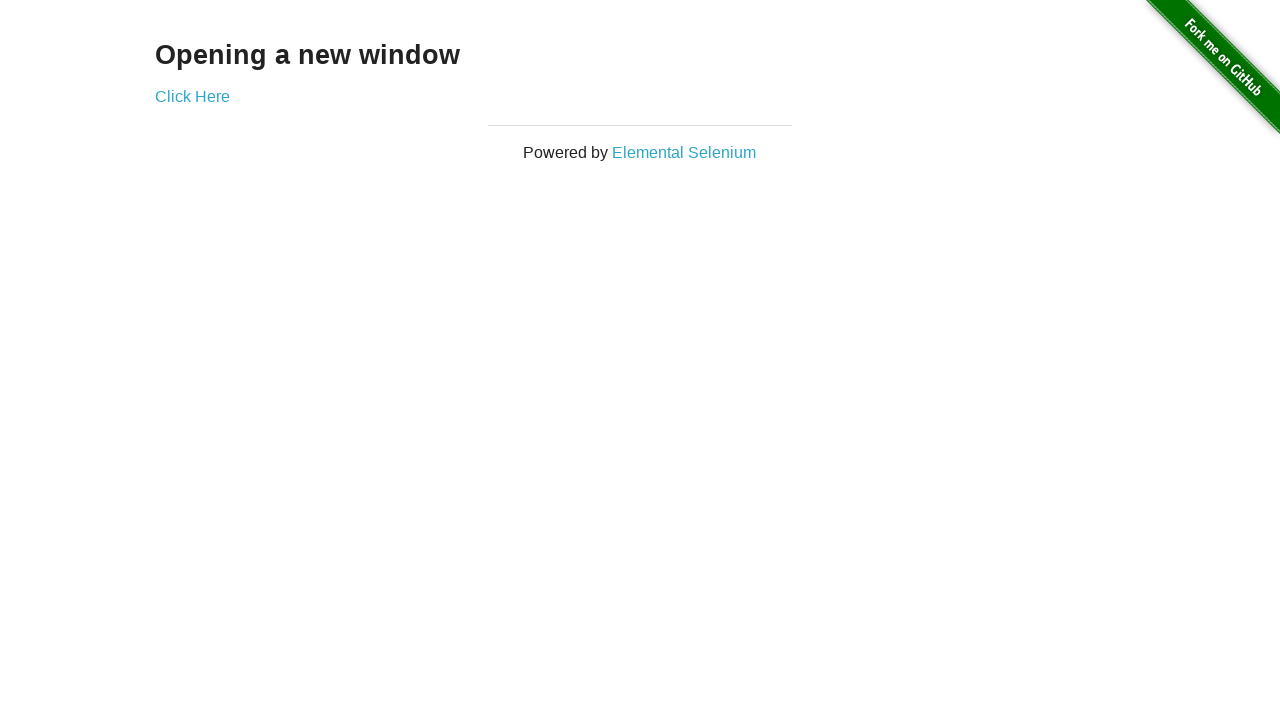

Clicked 'Click Here' link to open new window at (192, 96) on a:text('Click Here')
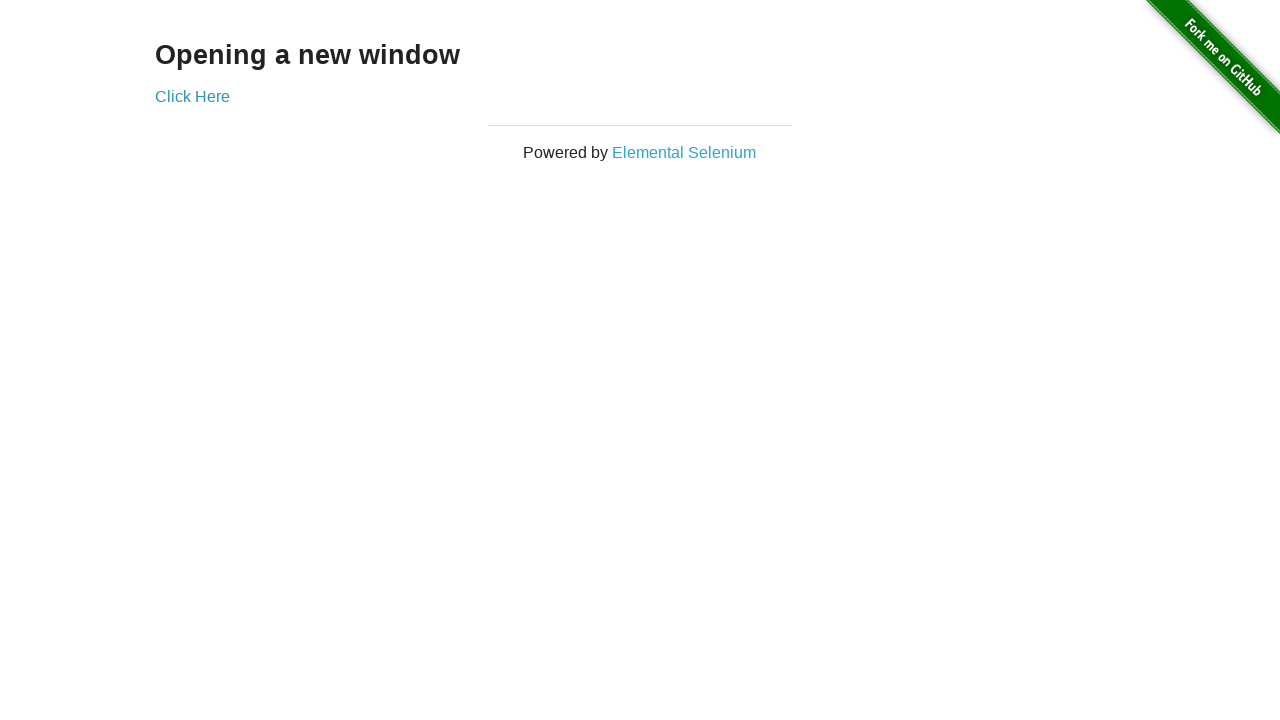

New window opened and context captured at (192, 96) on a:text('Click Here')
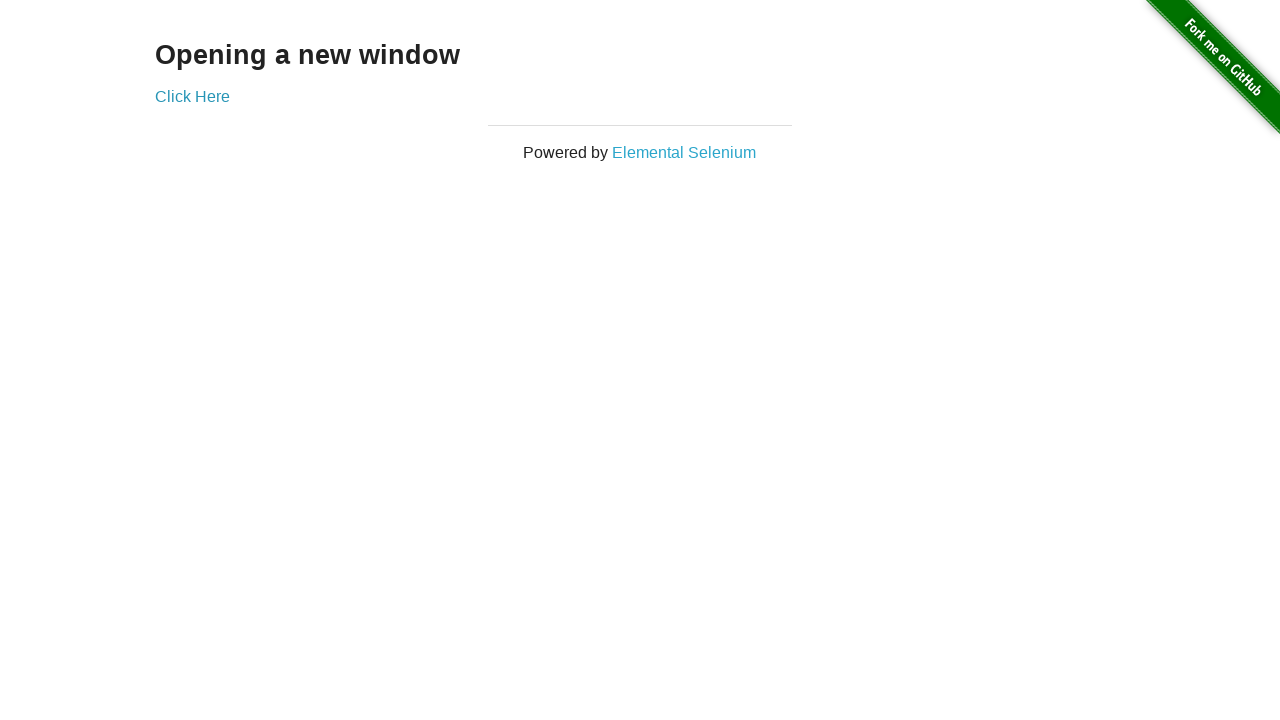

Retrieved new page object from context
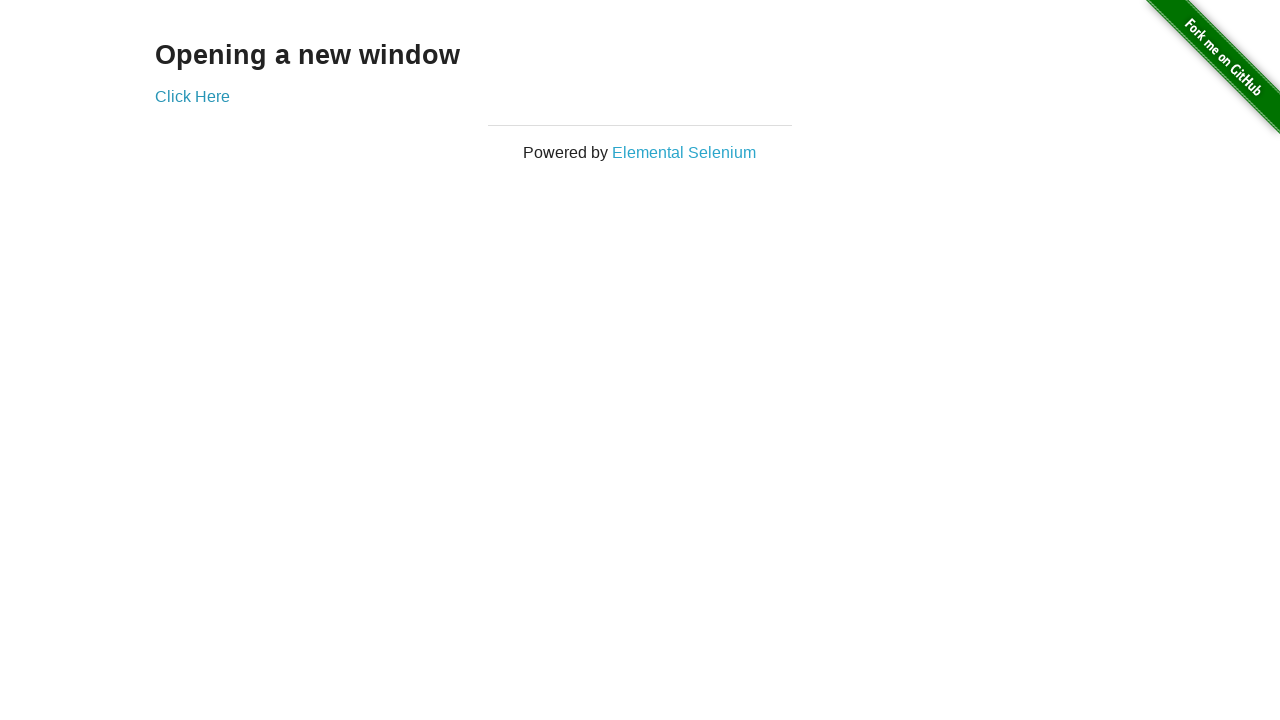

New page finished loading
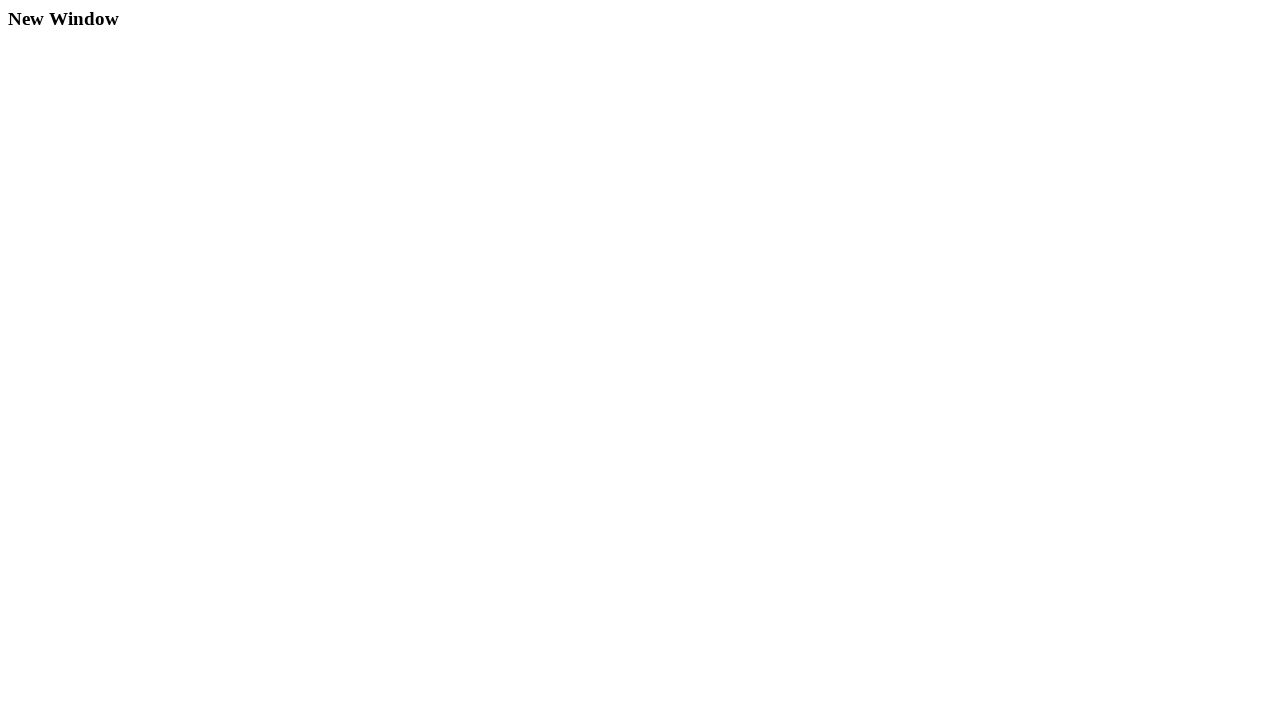

Verified h3 element is present on new page
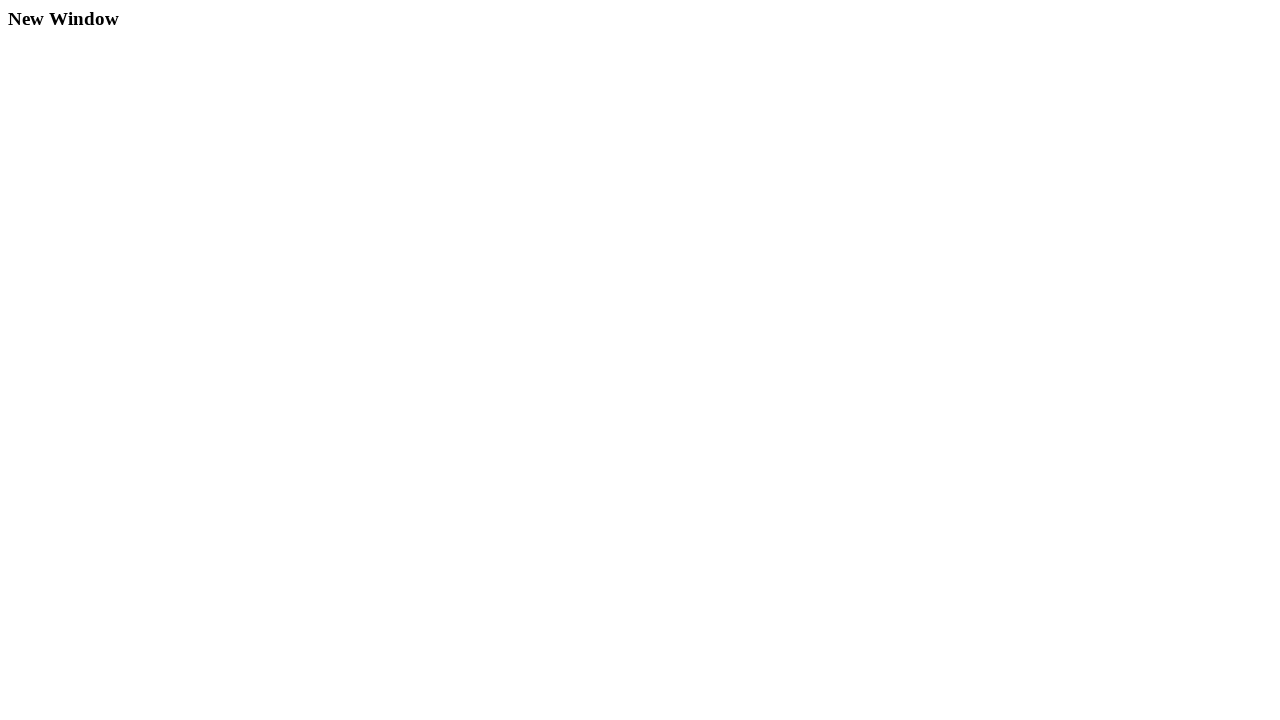

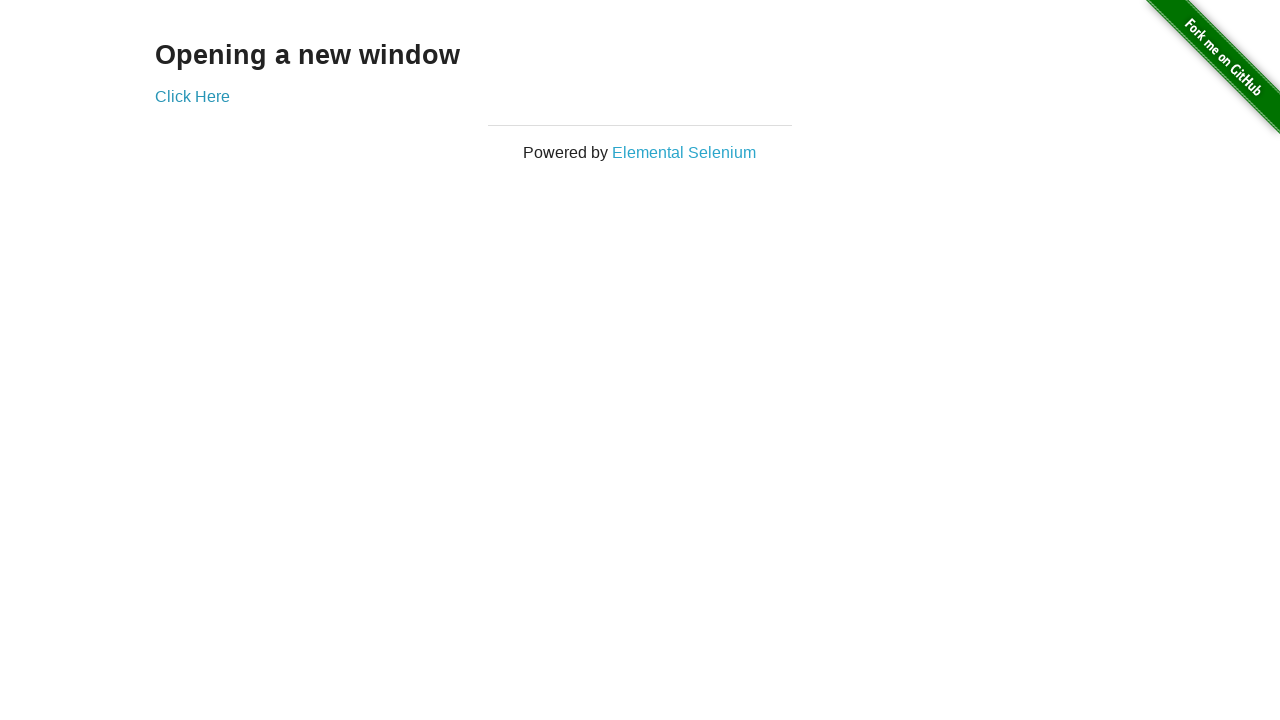